Waits for a price to drop to $100, books an item, solves a math problem, and submits the answer

Starting URL: http://suninjuly.github.io/explicit_wait2.html

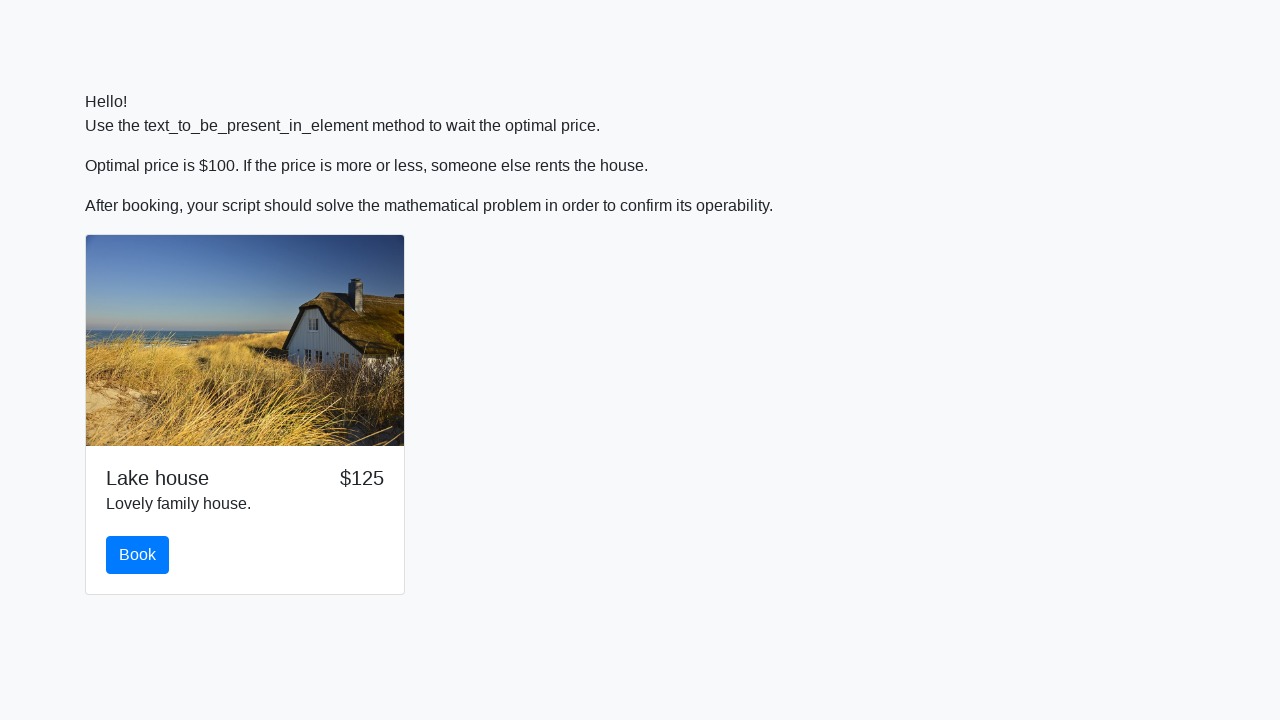

Waited for price to drop to $100
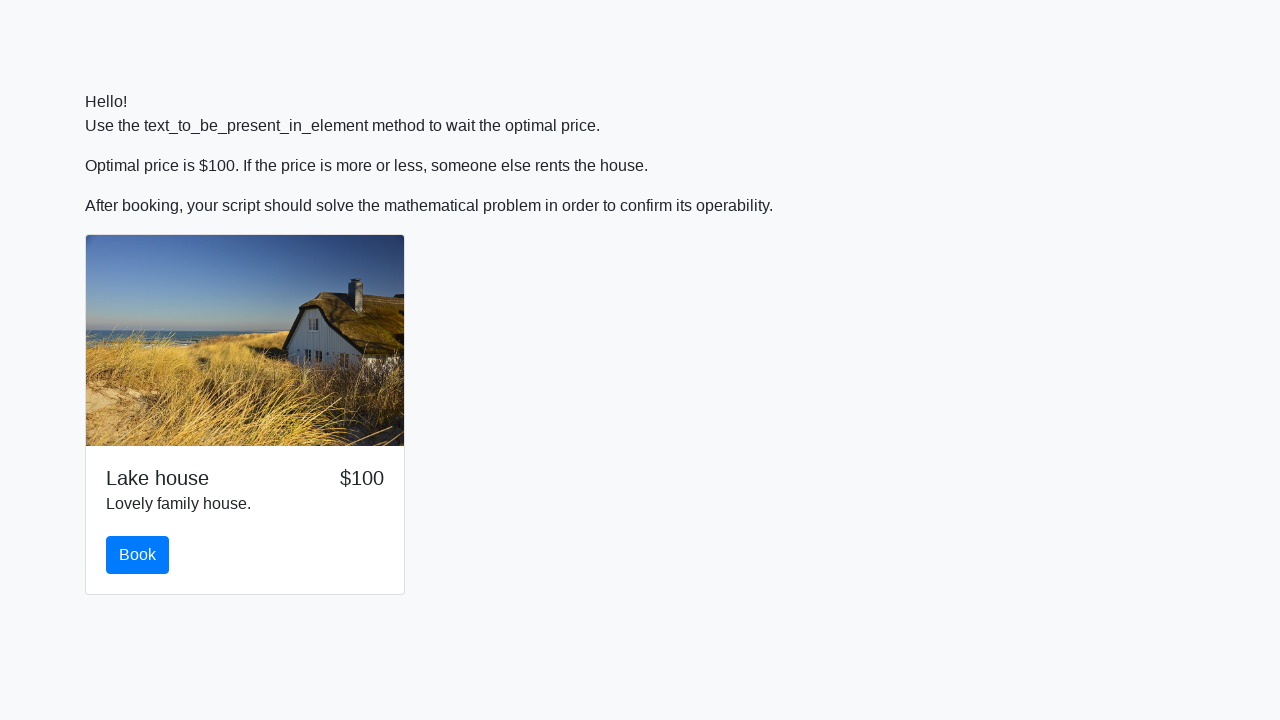

Clicked the book button at (138, 555) on #book
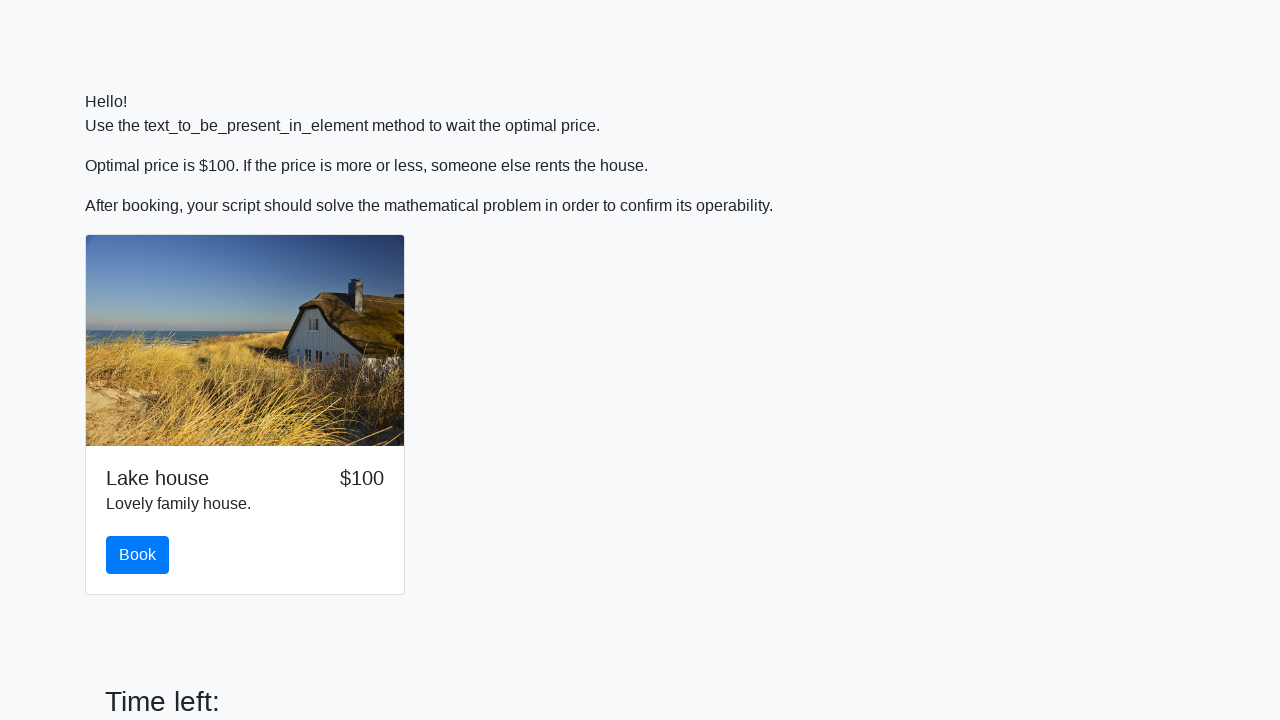

Retrieved number value: 508
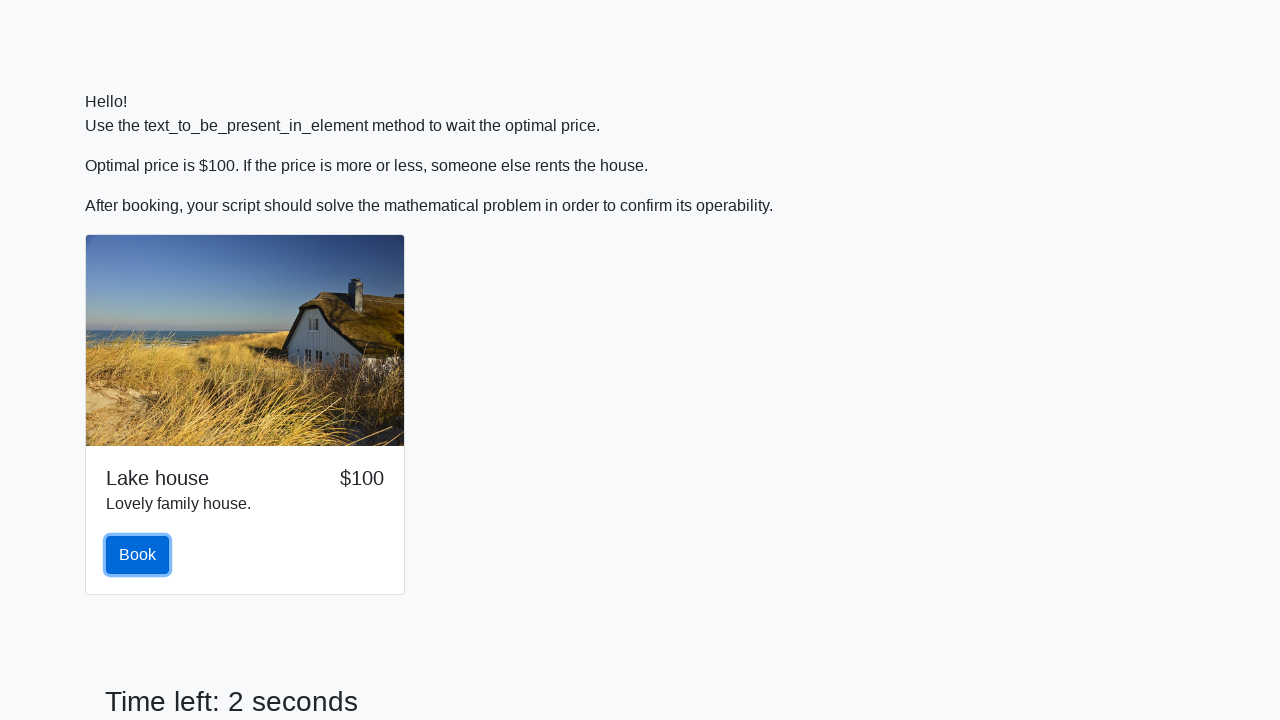

Calculated math result: 2.2697098814264915
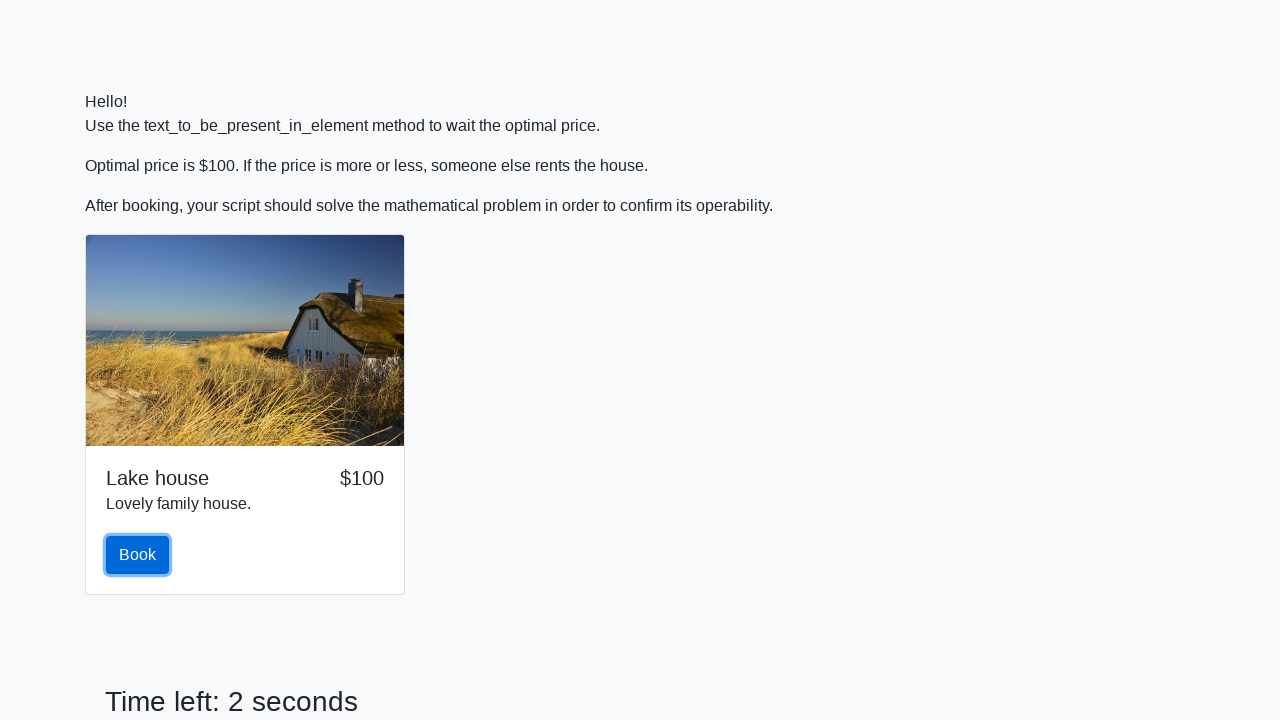

Filled answer field with calculated result on input#answer
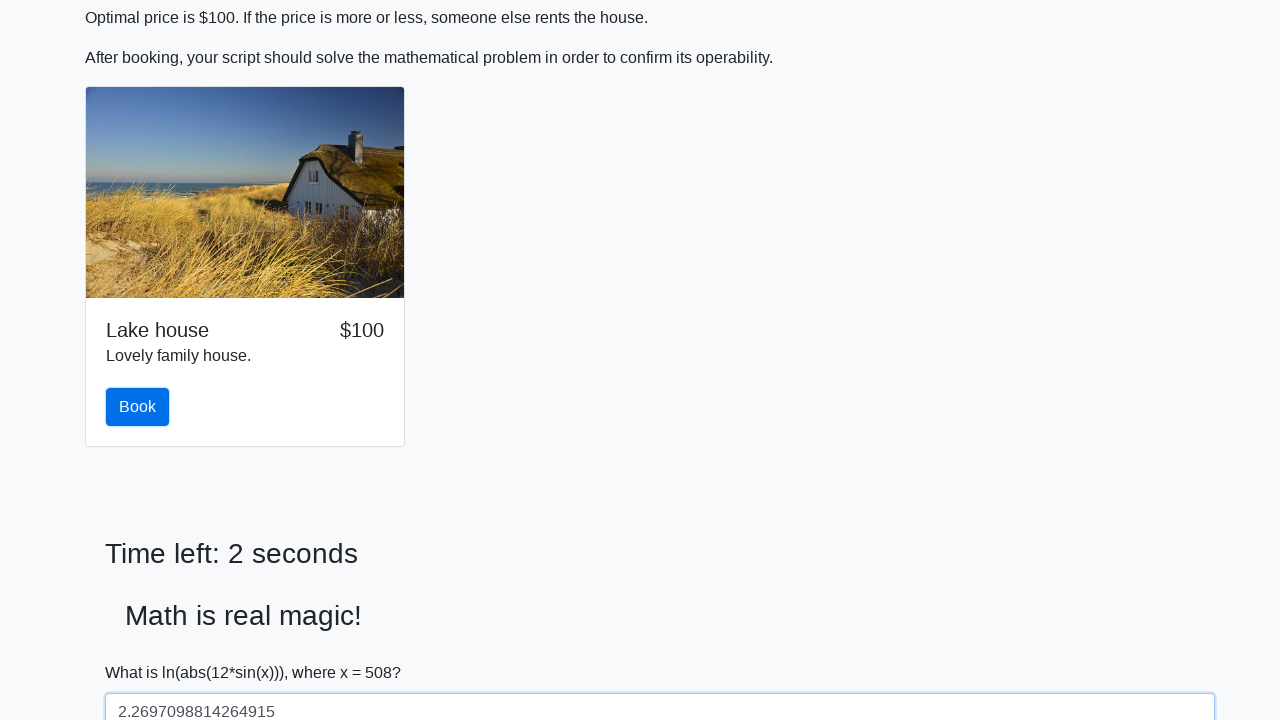

Clicked solve button to submit answer at (143, 651) on #solve
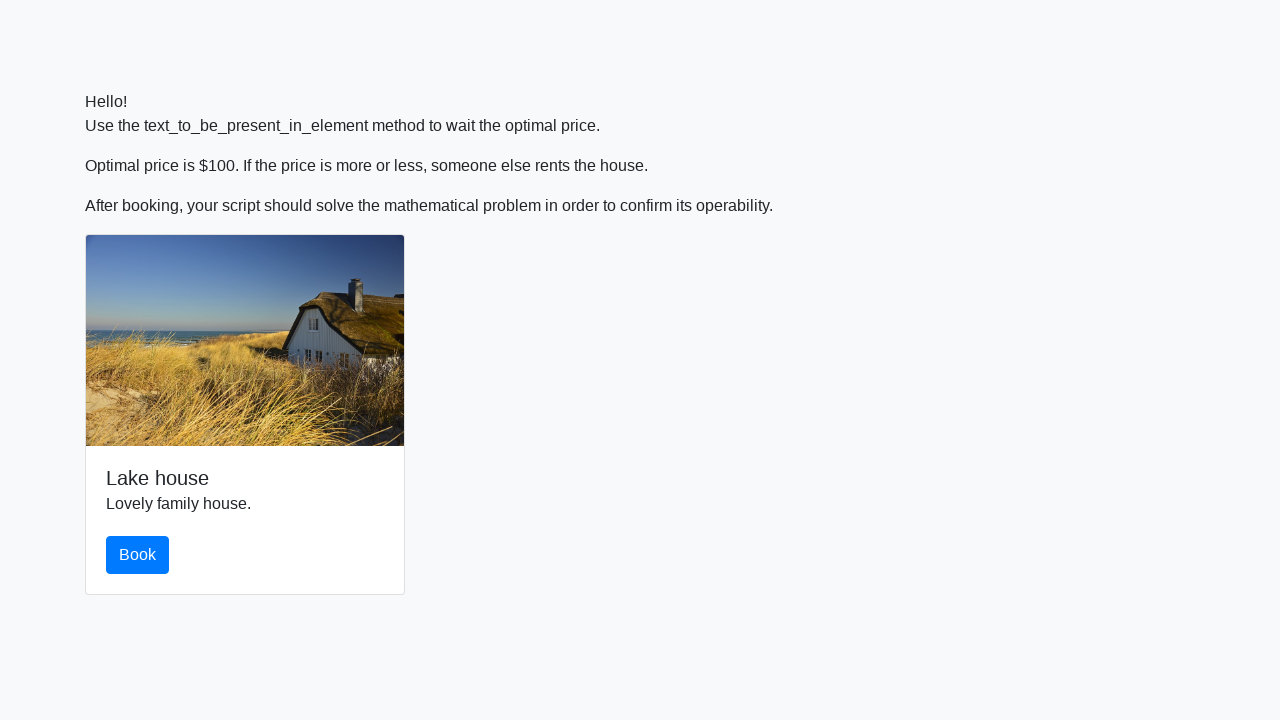

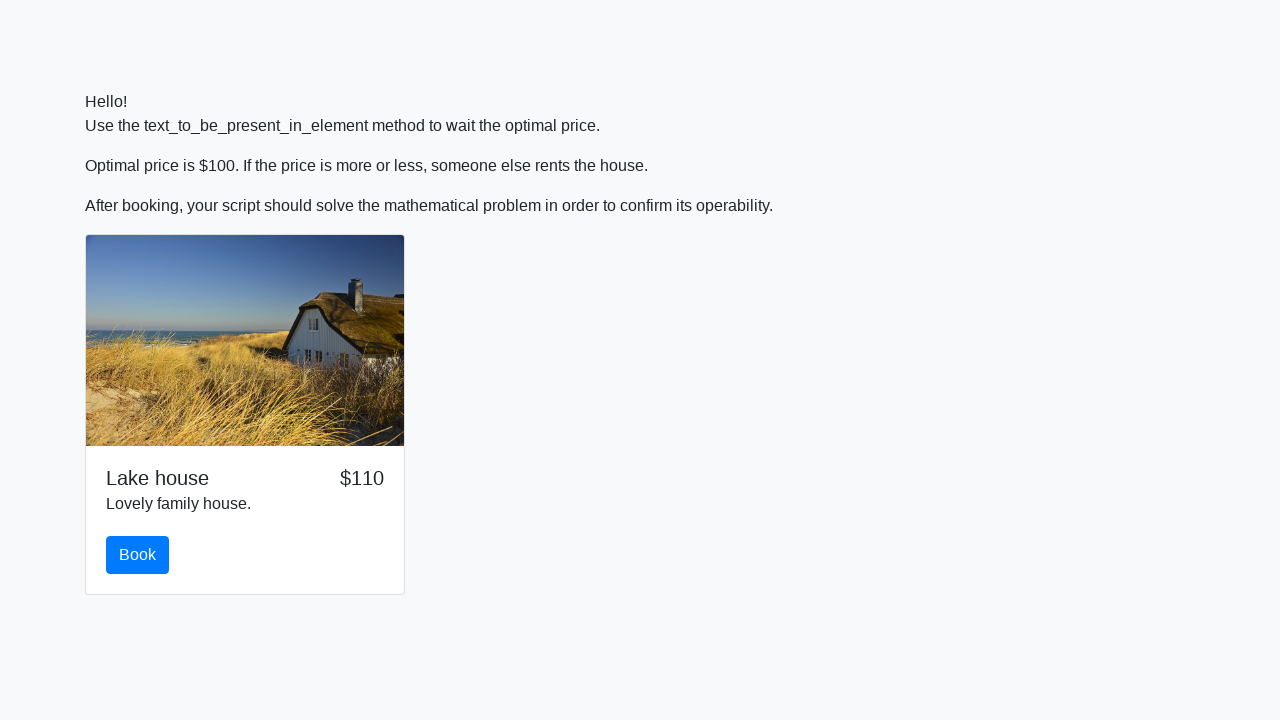